Tests the Practice Form in the Forms section by filling out student registration details including name, email, gender, date of birth, subjects, hobbies, and address

Starting URL: https://demoqa.com/

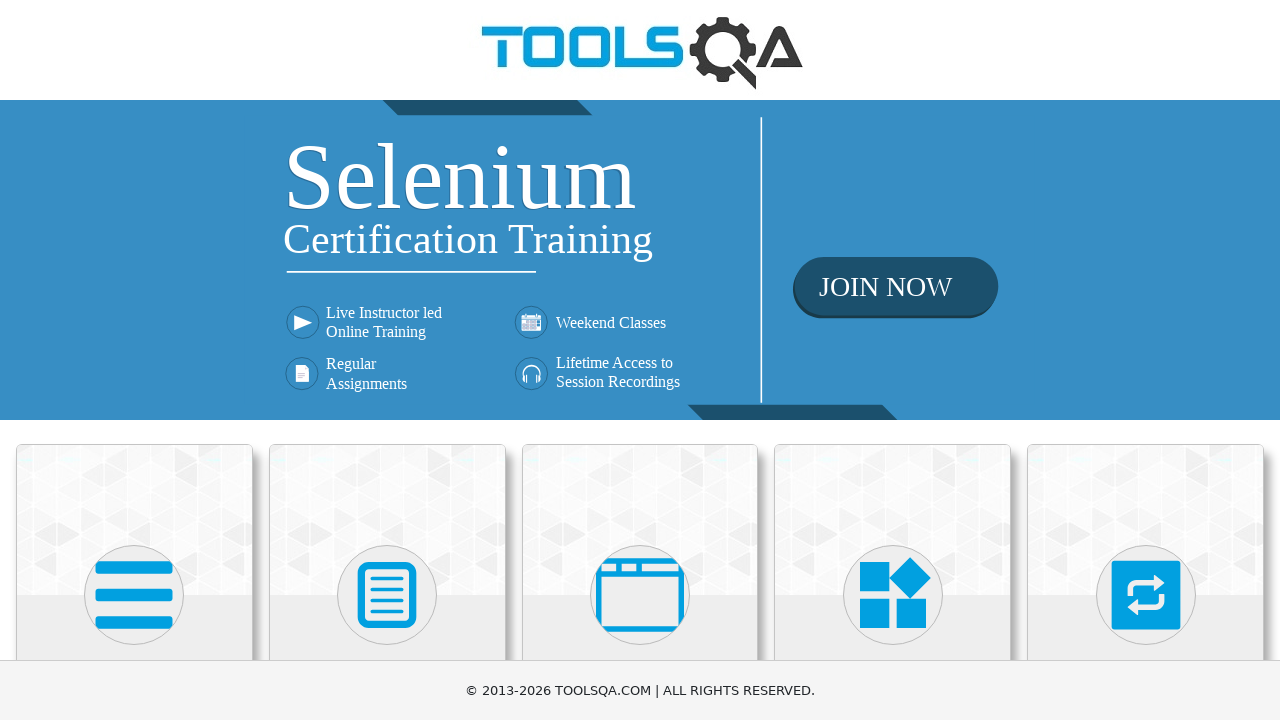

Clicked on Forms card at (387, 360) on xpath=//h5[contains(text(),'Forms')]
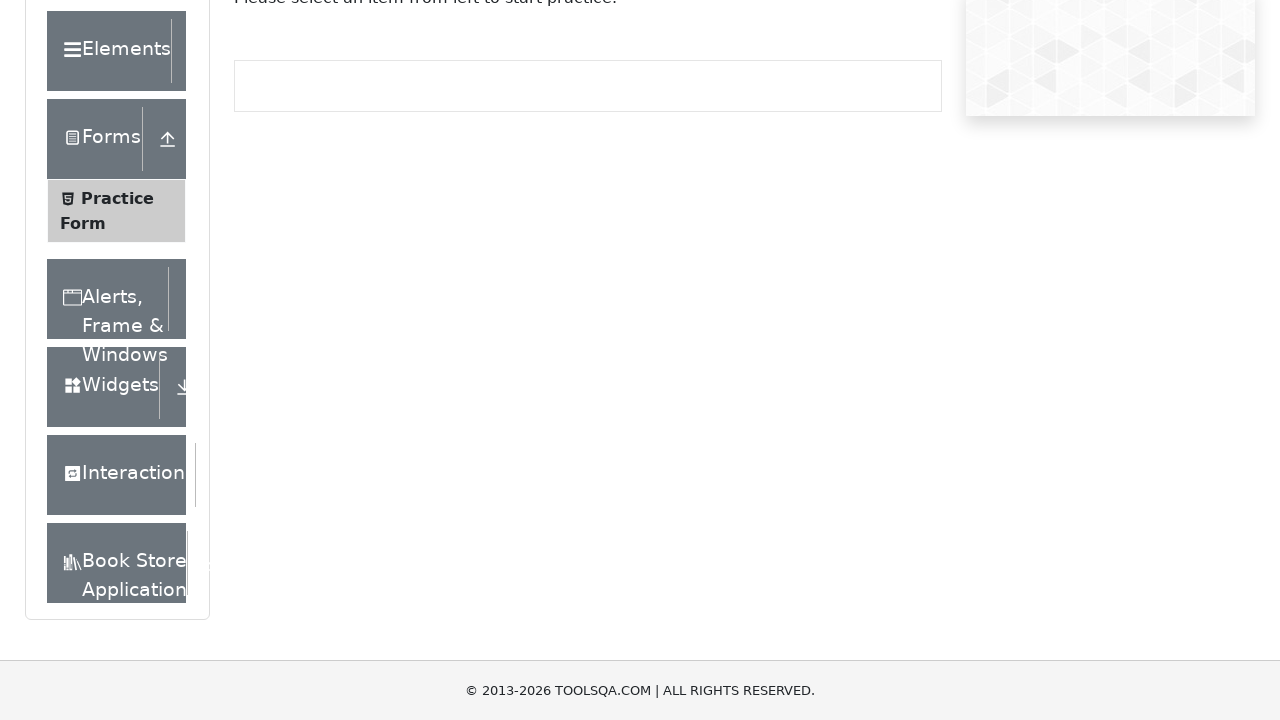

Clicked on Practice Form menu item at (117, 336) on xpath=//span[contains(text(),'Practice Form')]
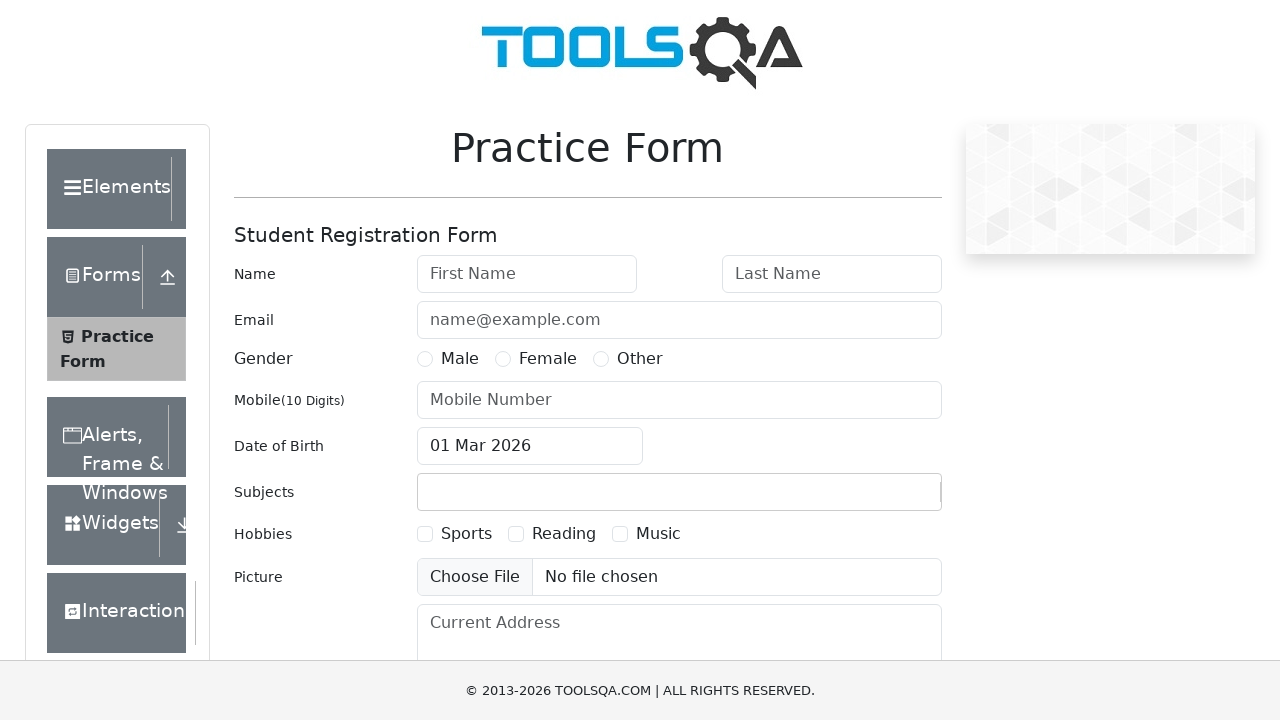

Filled in first name 'Nikku' on #firstName
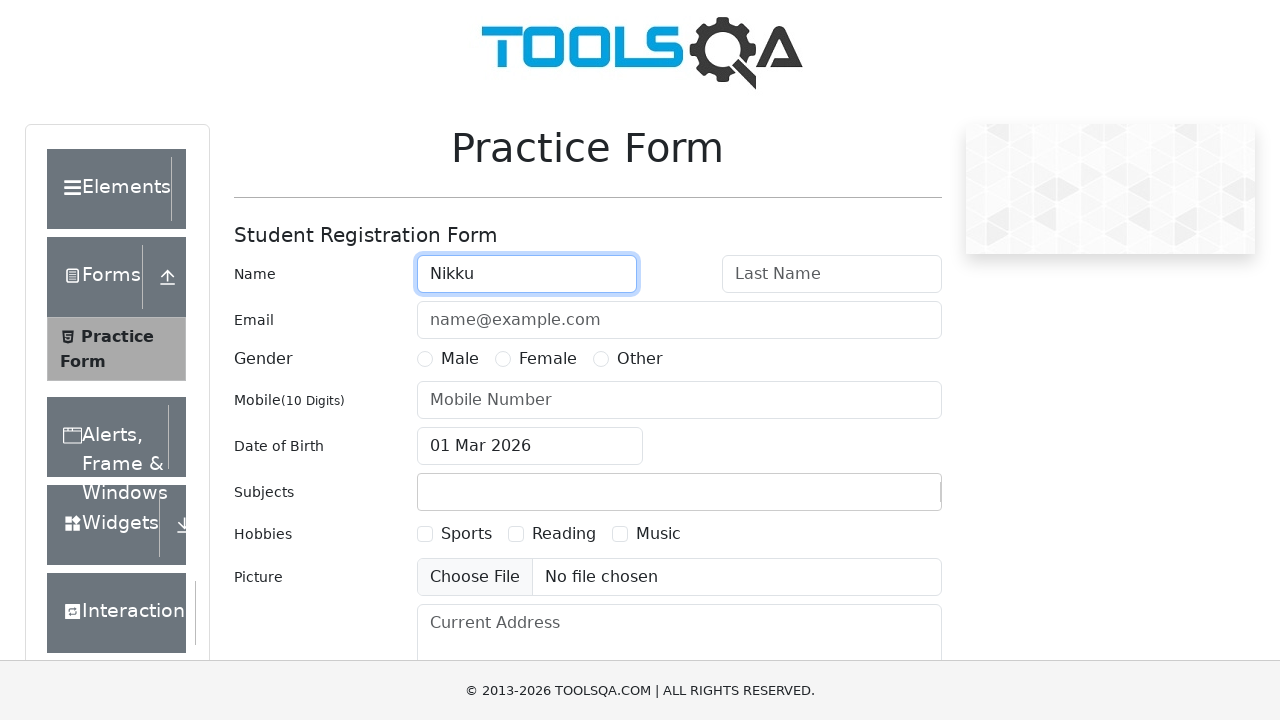

Filled in last name 'Verma' on #lastName
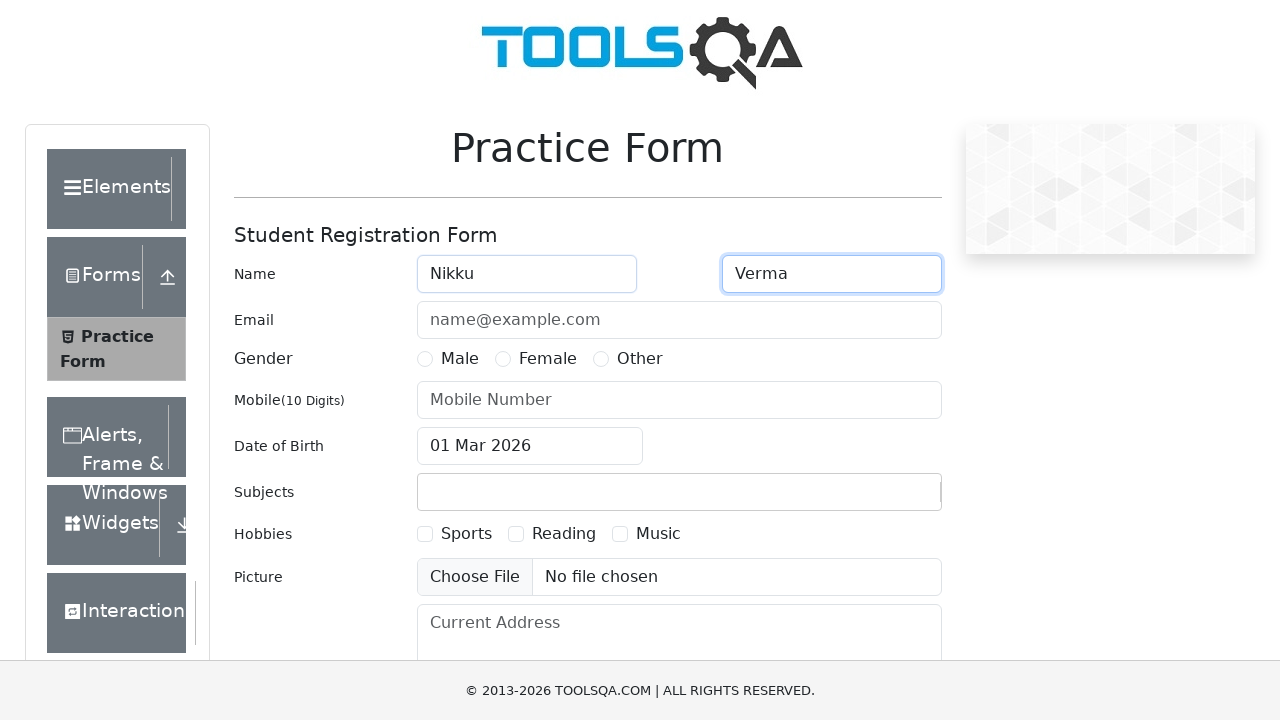

Filled in email 'nikkuv@gmail.com' on #userEmail
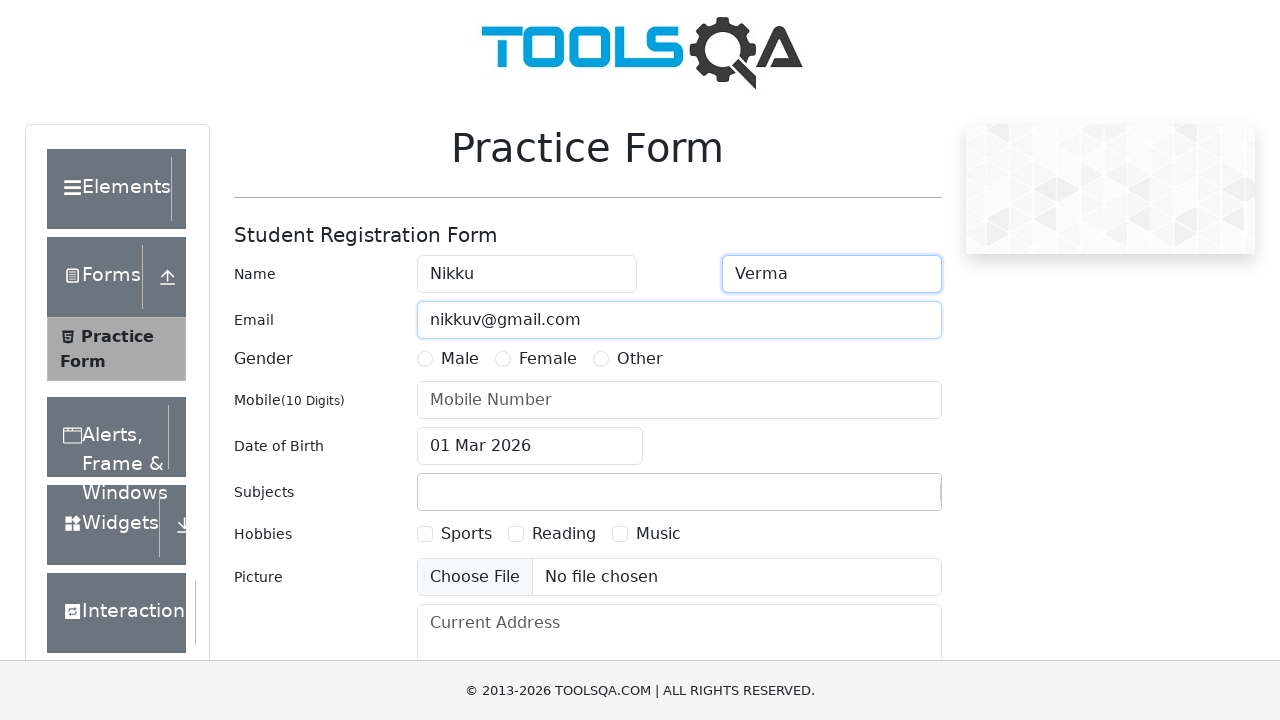

Selected Female gender at (548, 359) on xpath=//label[contains(text(),'Female')]
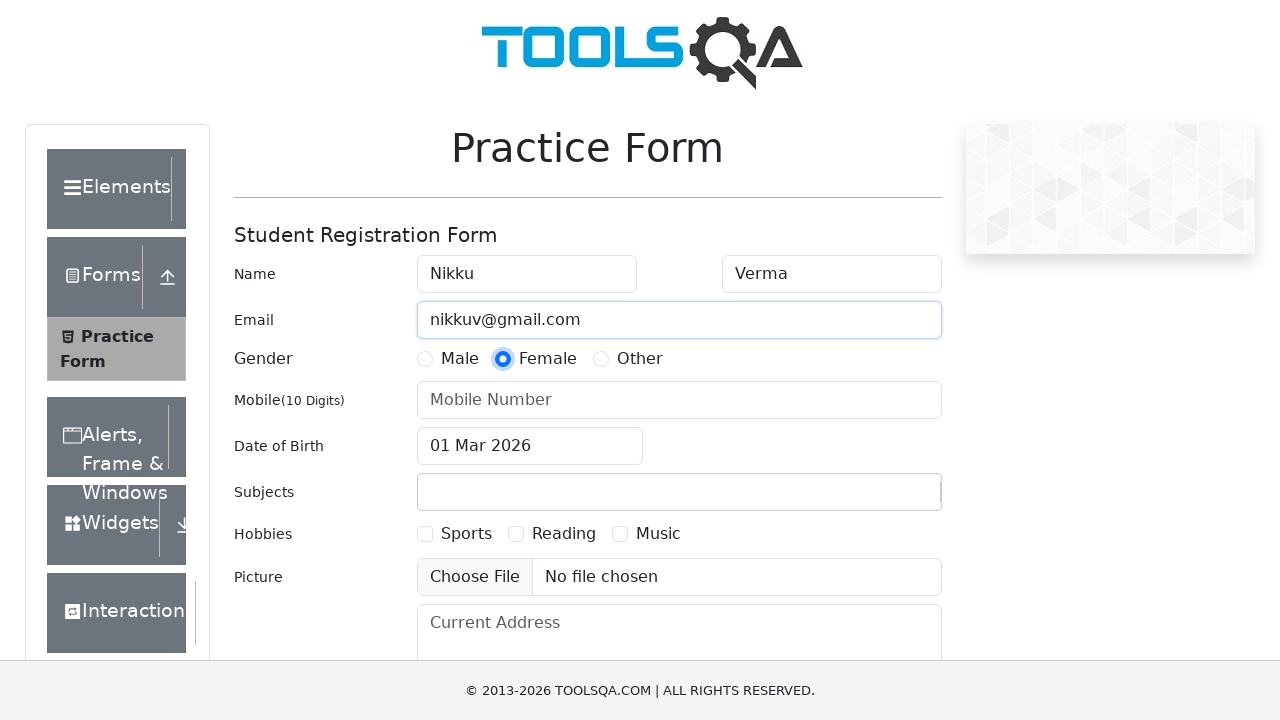

Filled in mobile number '2226667890' on #userNumber
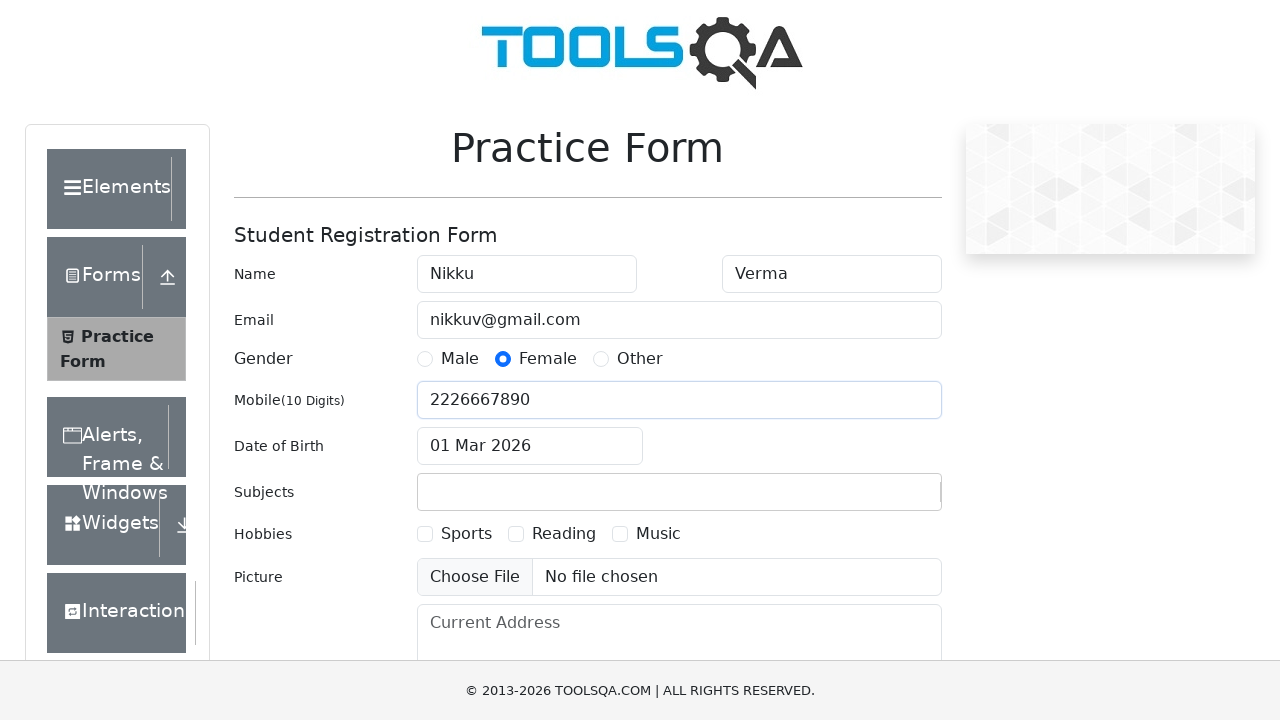

Clicked on date of birth input field at (530, 446) on #dateOfBirthInput
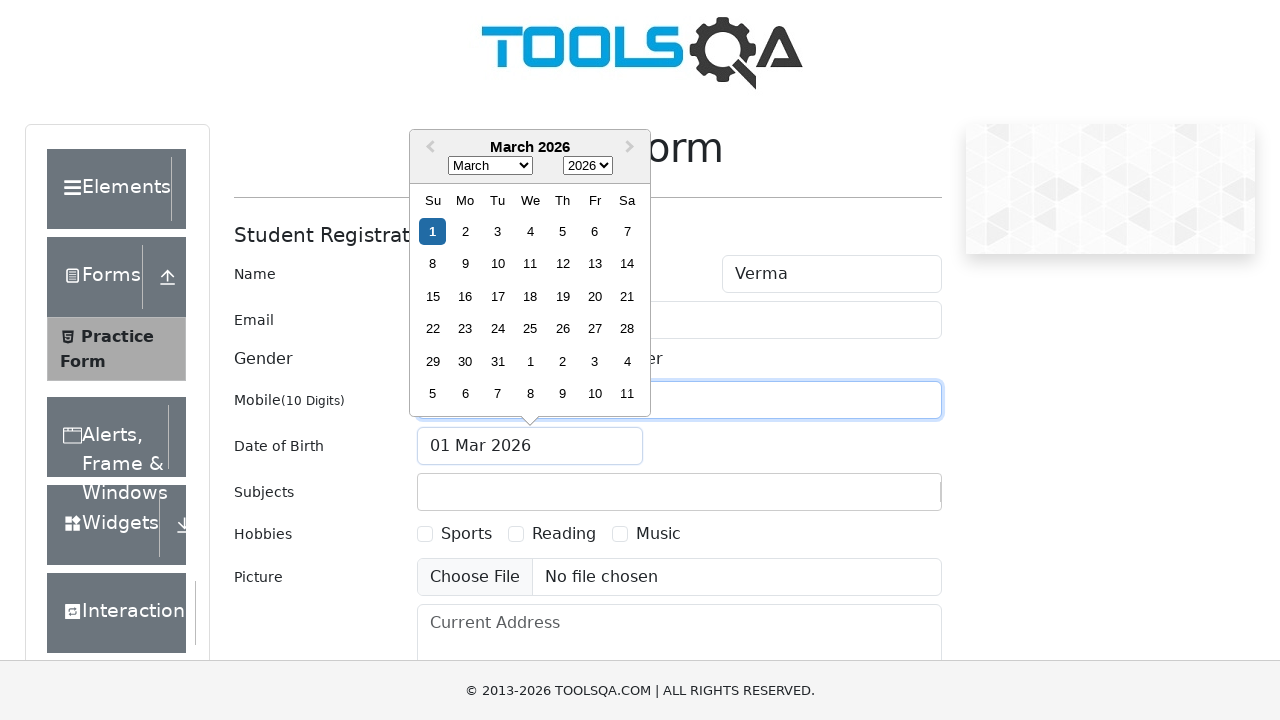

Selected September as birth month on .react-datepicker__month-select
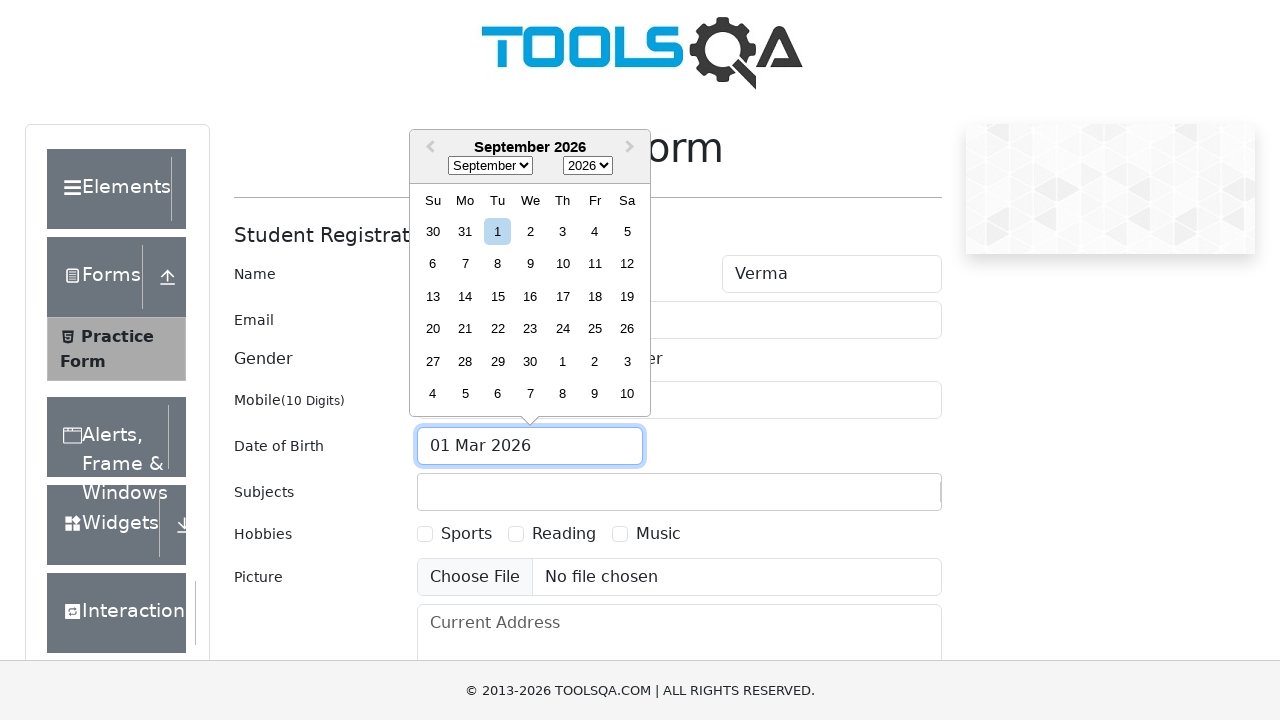

Selected 1999 as birth year on .react-datepicker__year-select
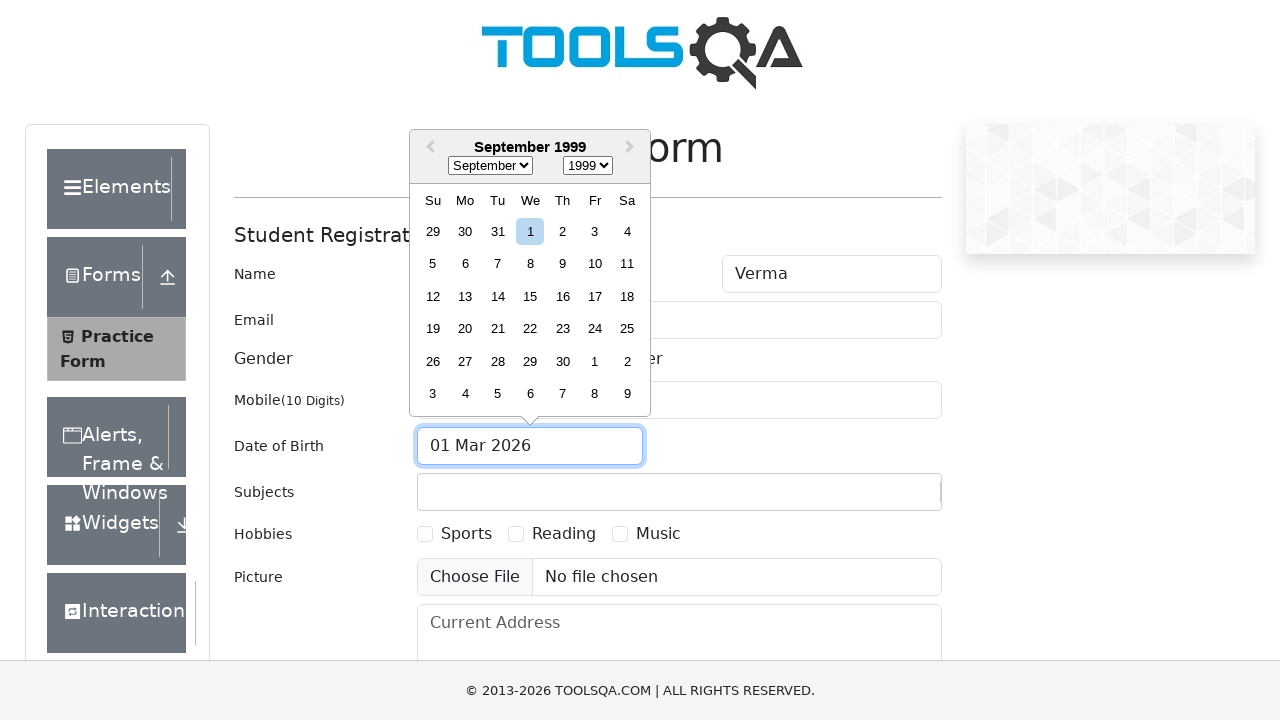

Selected 15 as birth date at (530, 296) on xpath=//div[contains(text(),'15')]
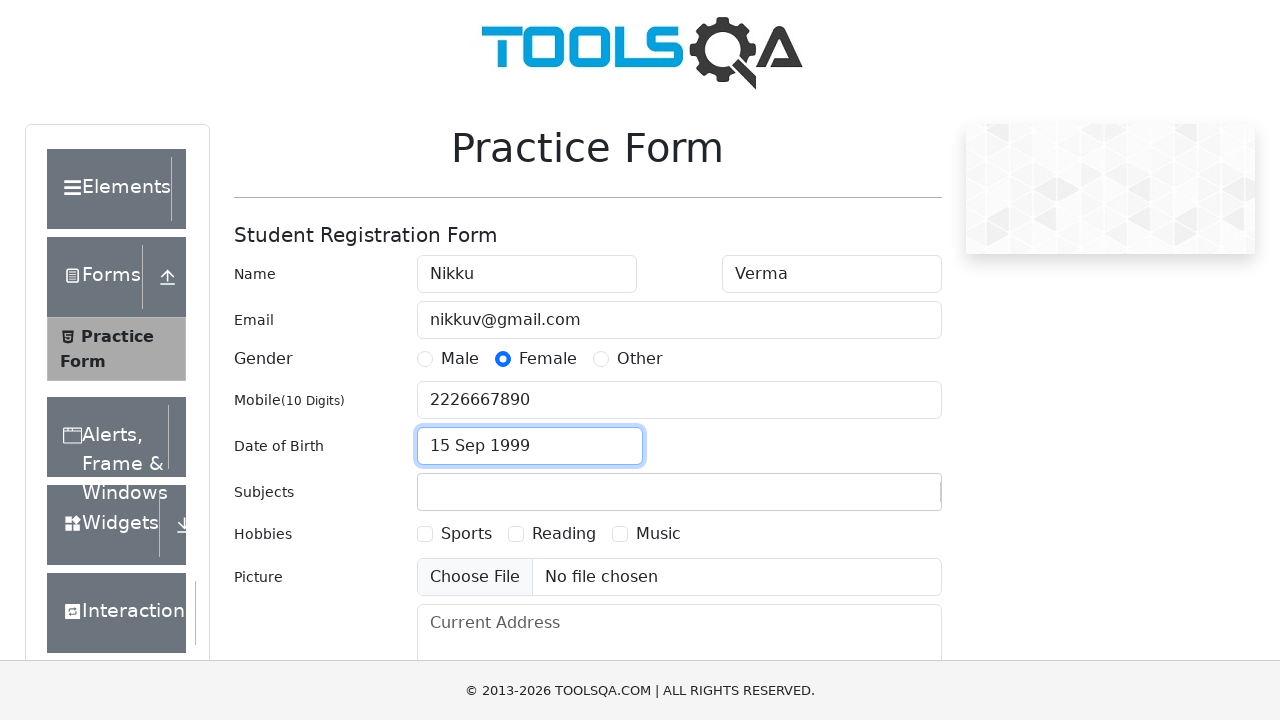

Clicked on subjects input field at (679, 492) on xpath=//div[contains(@class,'subjects-auto-complete__value-container')]
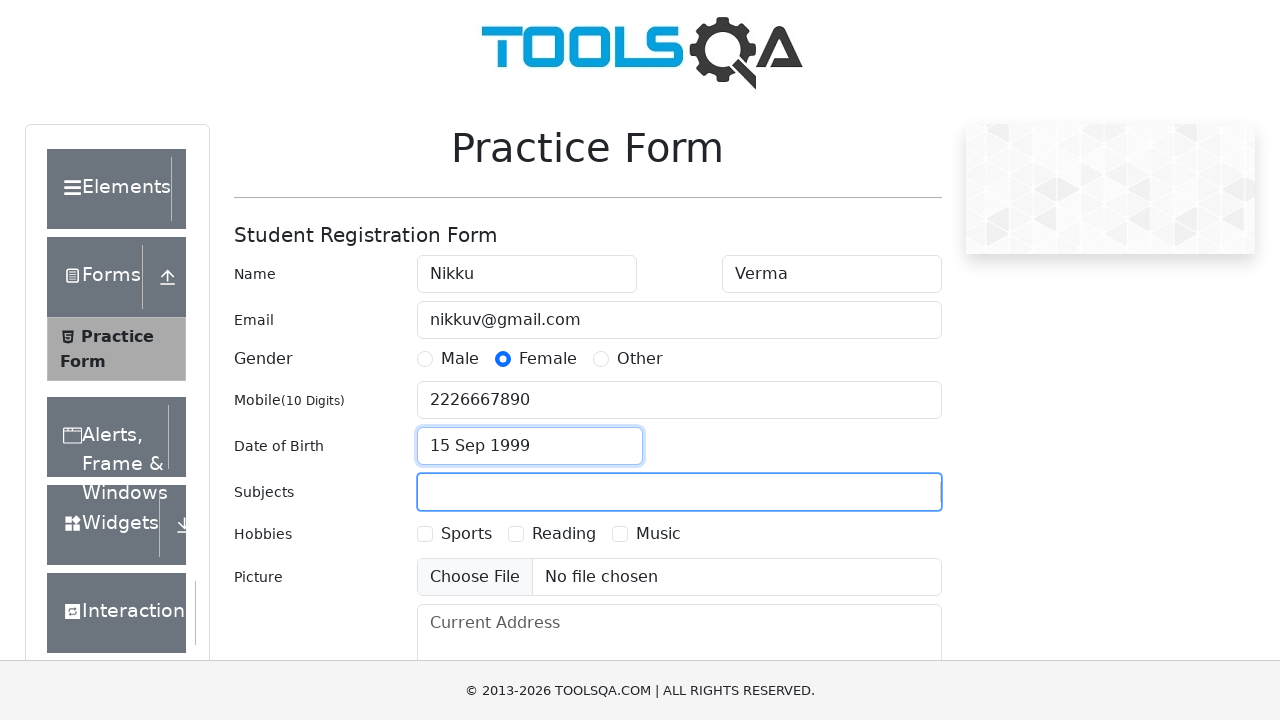

Typed 'Maths' in subjects field
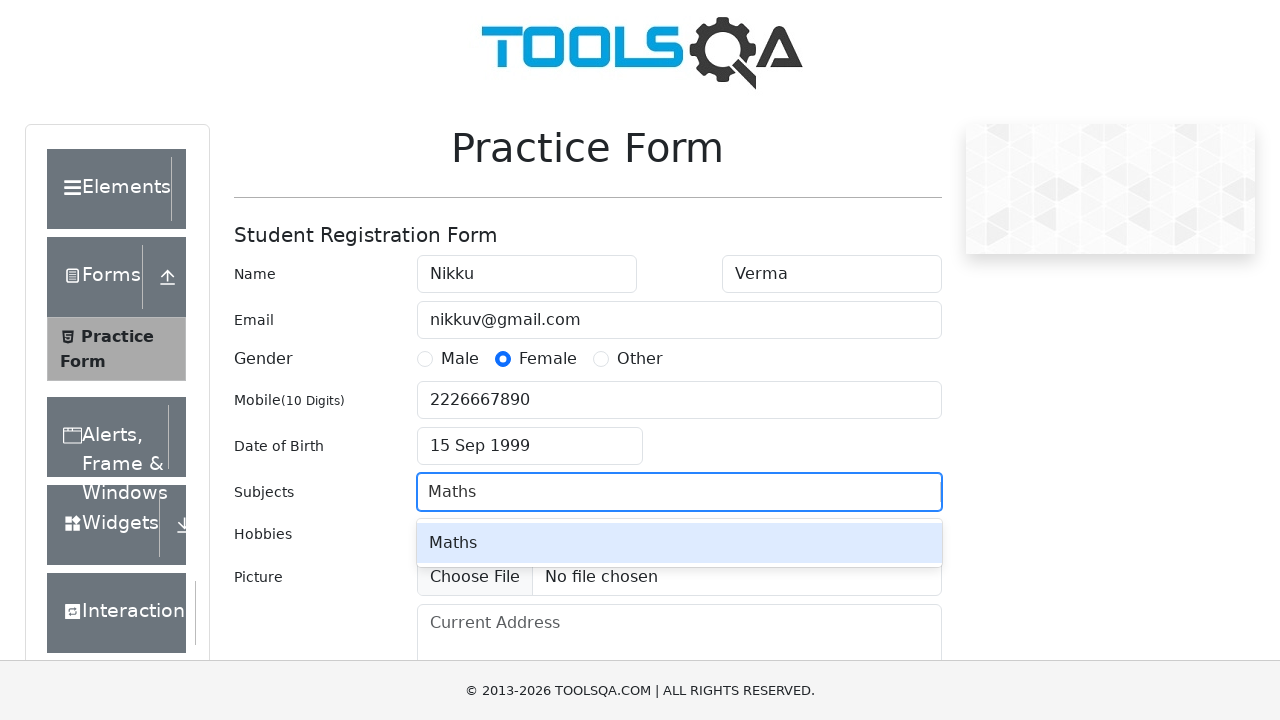

Pressed Enter to confirm Maths subject
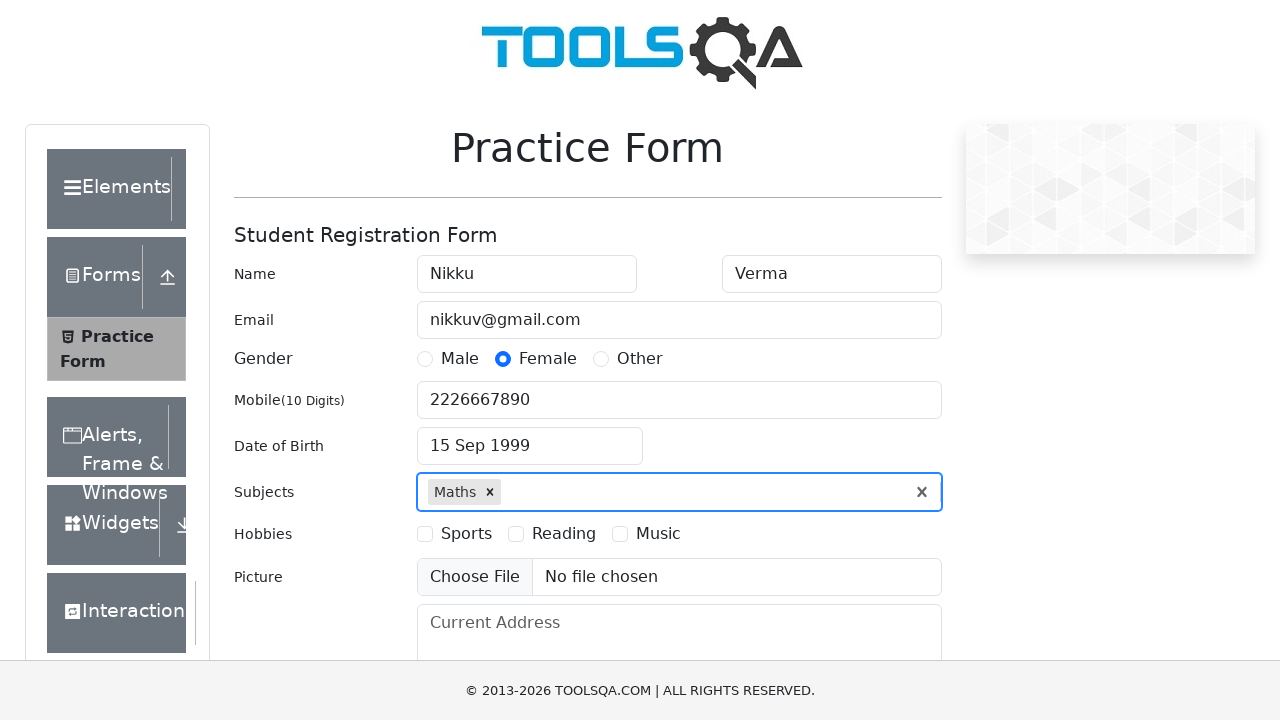

Selected Sports hobby at (466, 534) on xpath=//label[contains(text(),'Sports')]
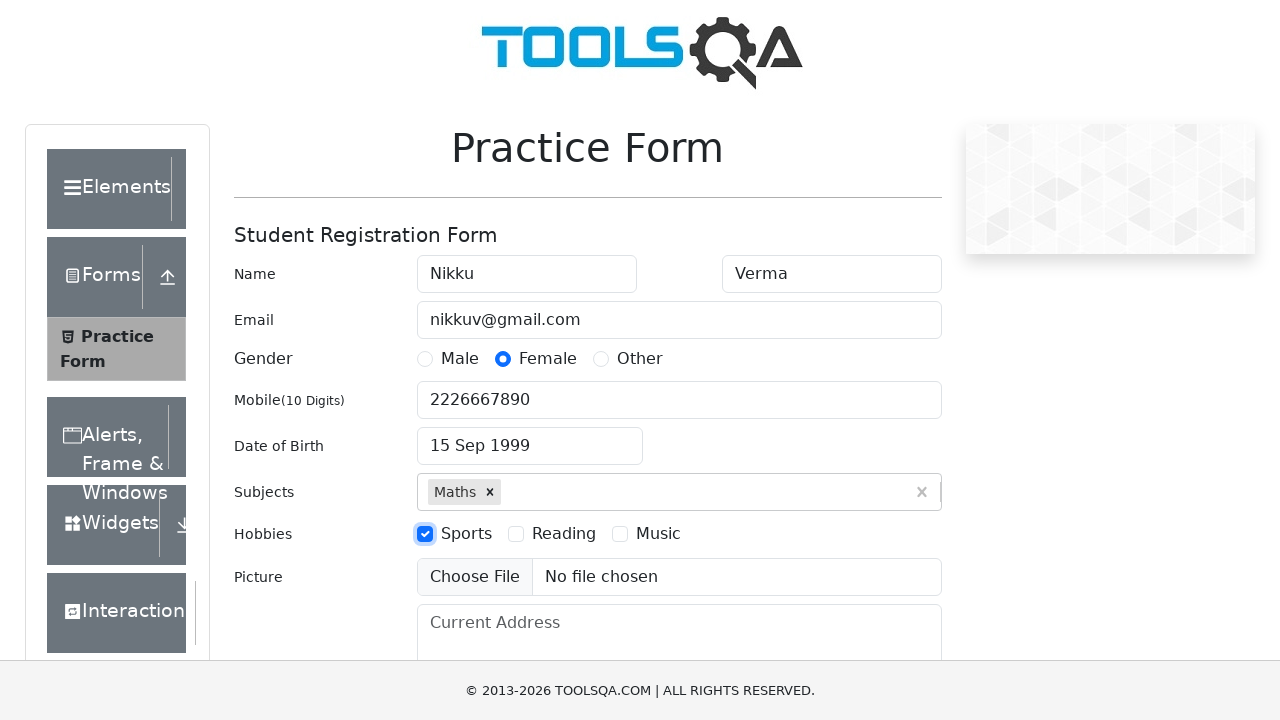

Selected Reading hobby at (564, 534) on xpath=//label[contains(text(),'Reading')]
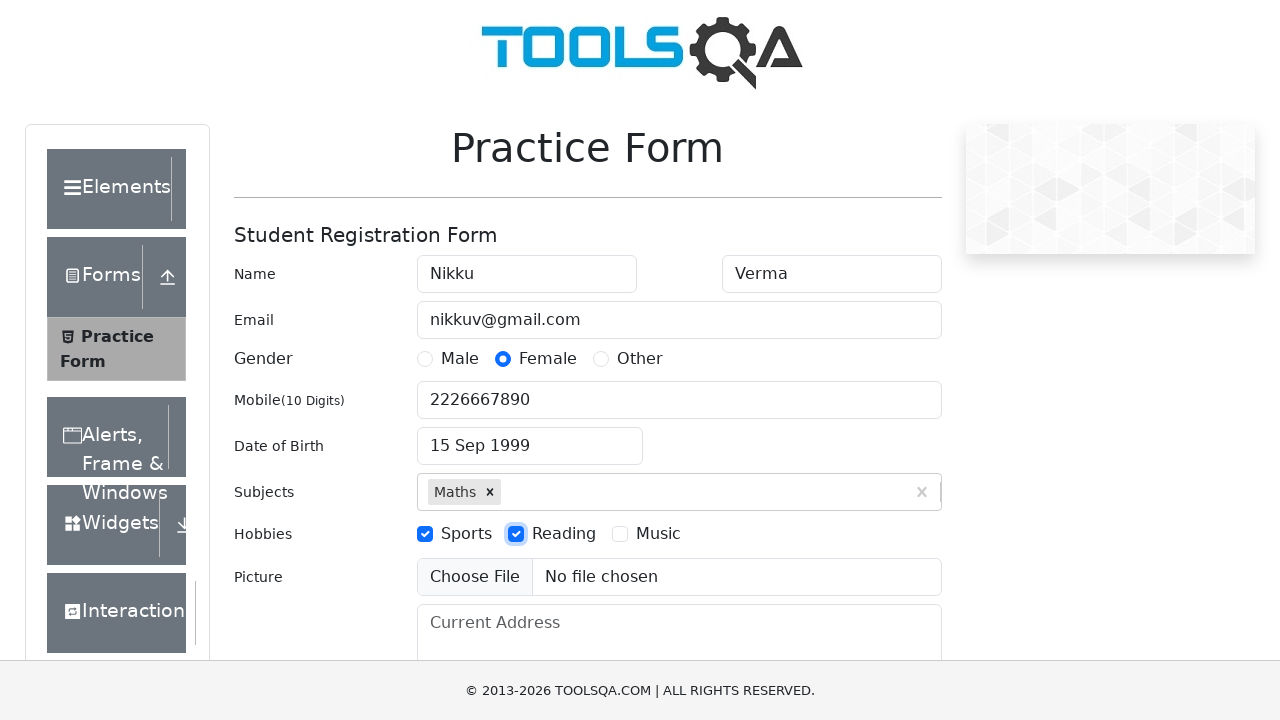

Selected Music hobby at (658, 534) on xpath=//label[contains(text(),'Music')]
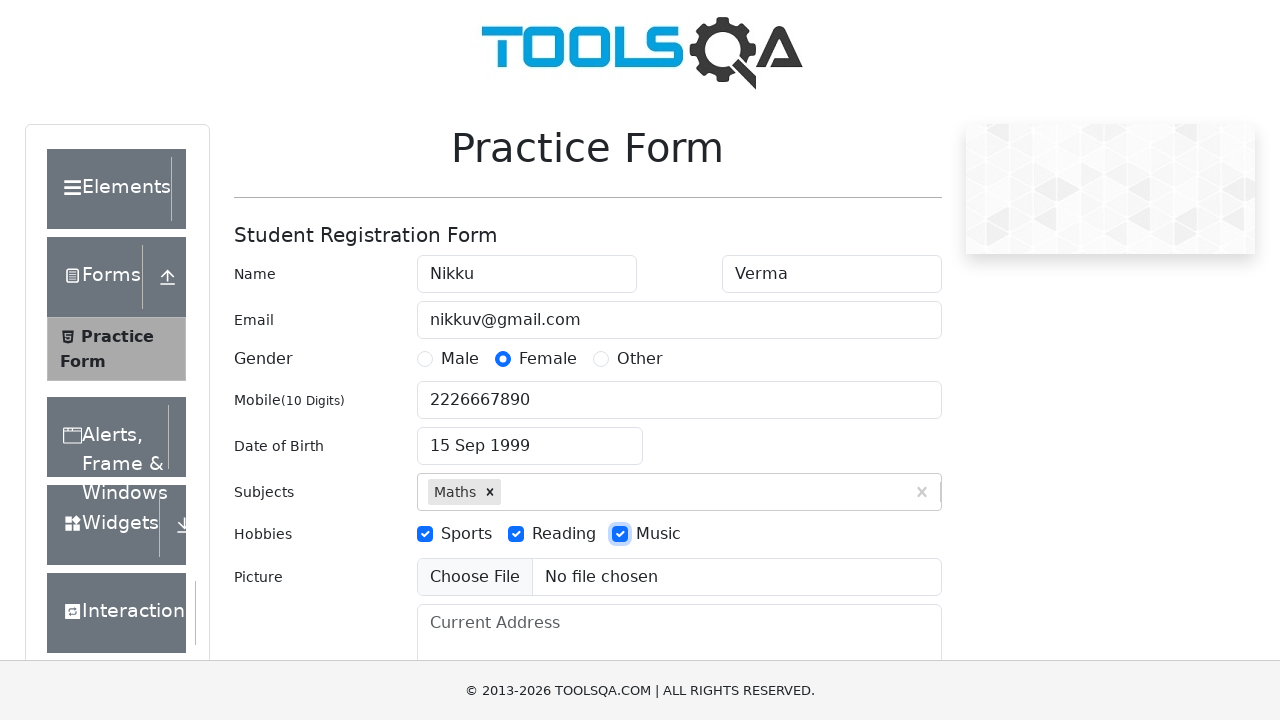

Filled in current address 'B 22, Pahariya, Varanasi' on #currentAddress
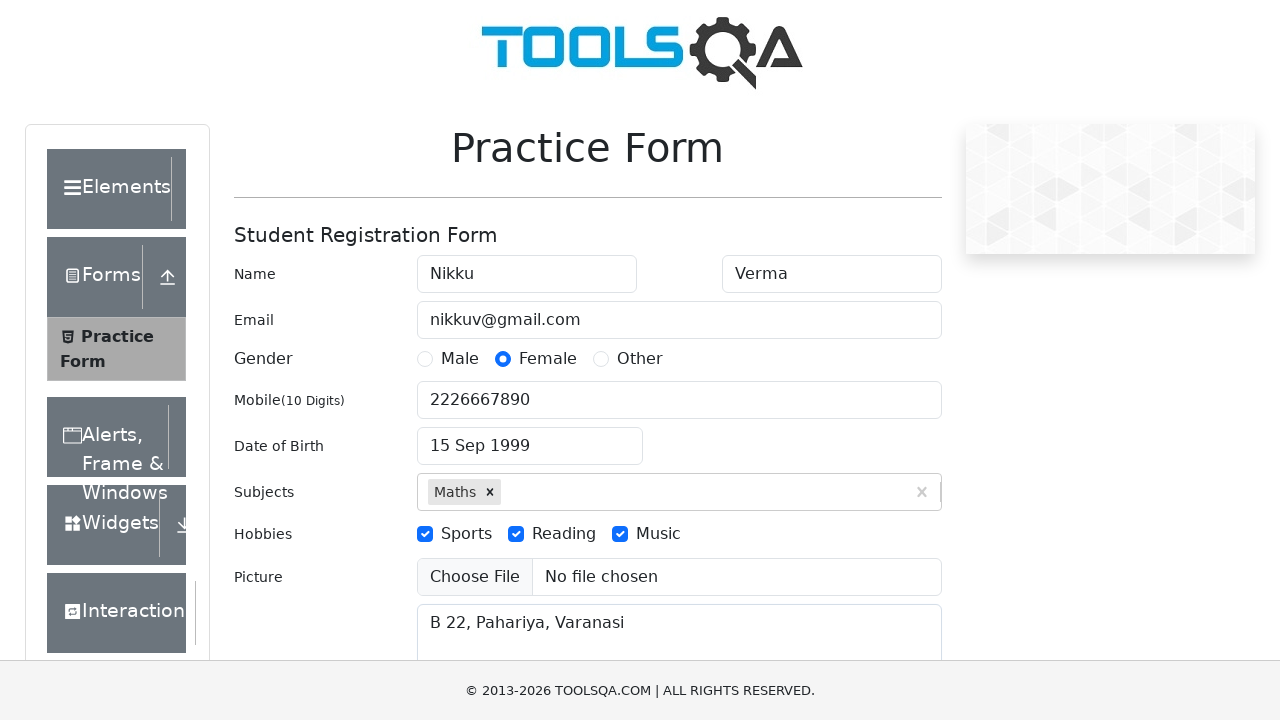

Clicked submit button to complete form submission at (885, 499) on #submit
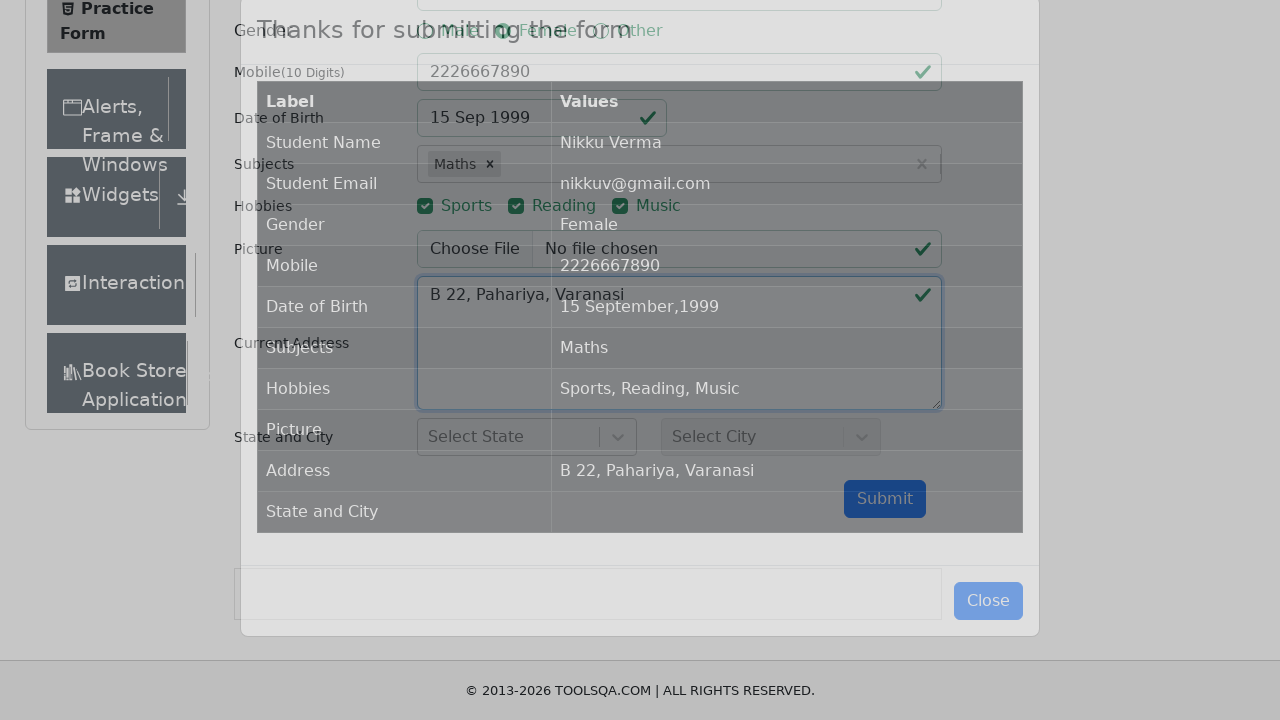

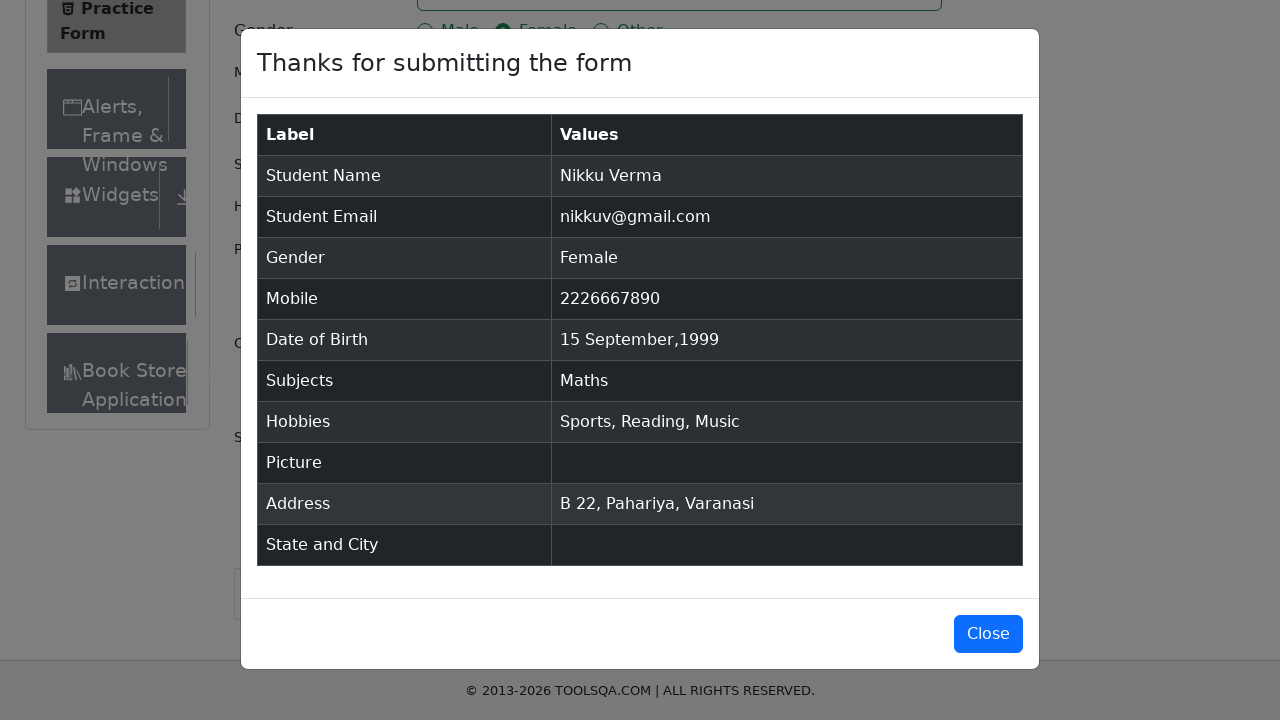